Verifies that the logo image is displayed on the OrangeHRM demo page

Starting URL: https://opensource-demo.orangehrmlive.com

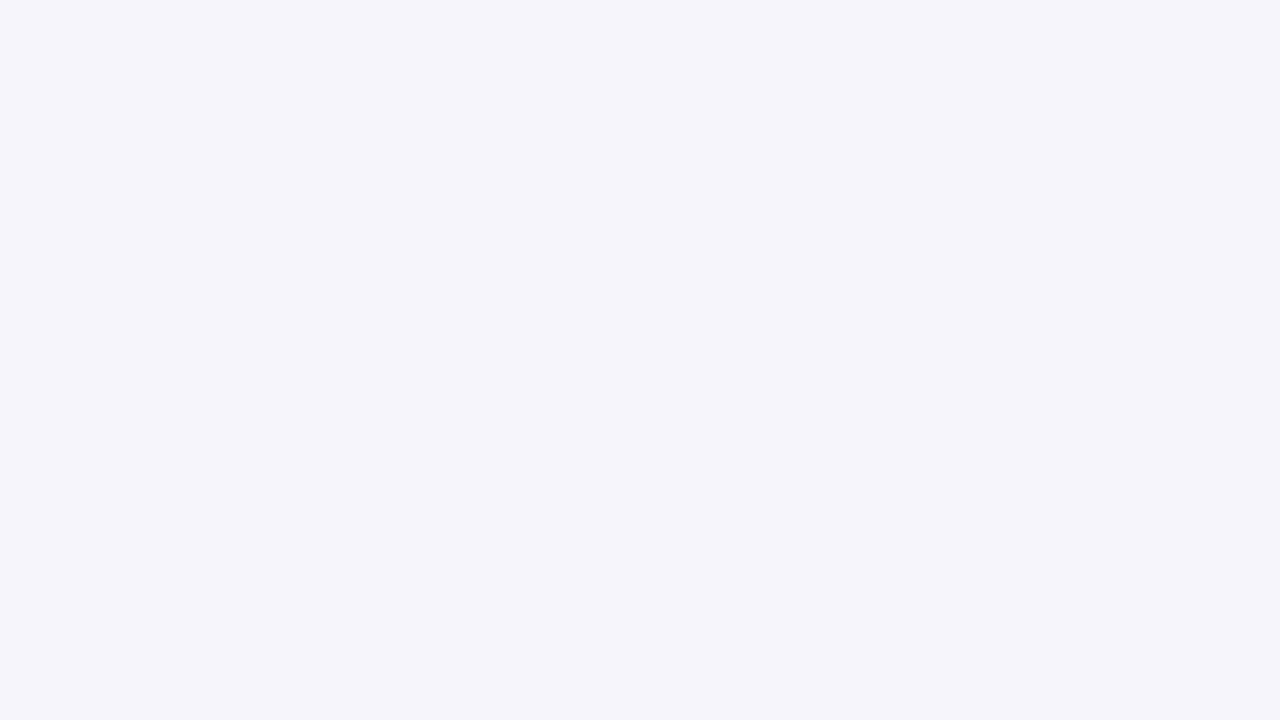

Verified page title is 'Practice Page'
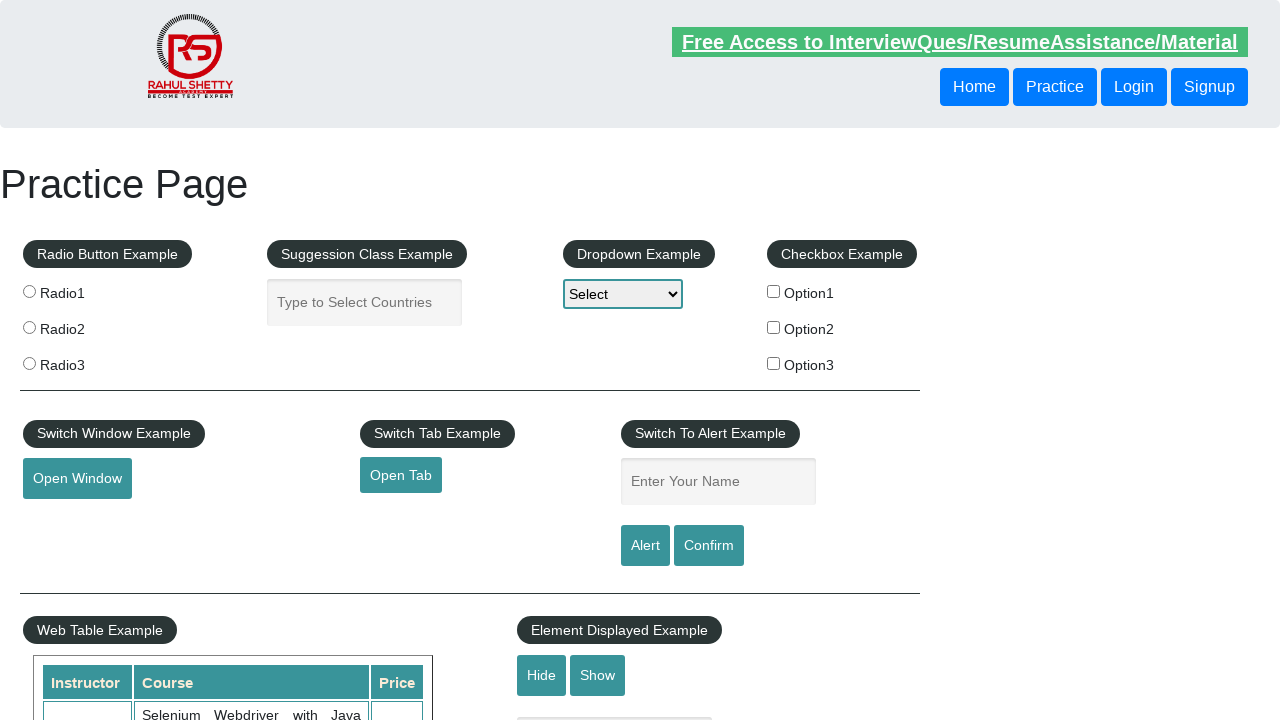

Located all checkbox elements
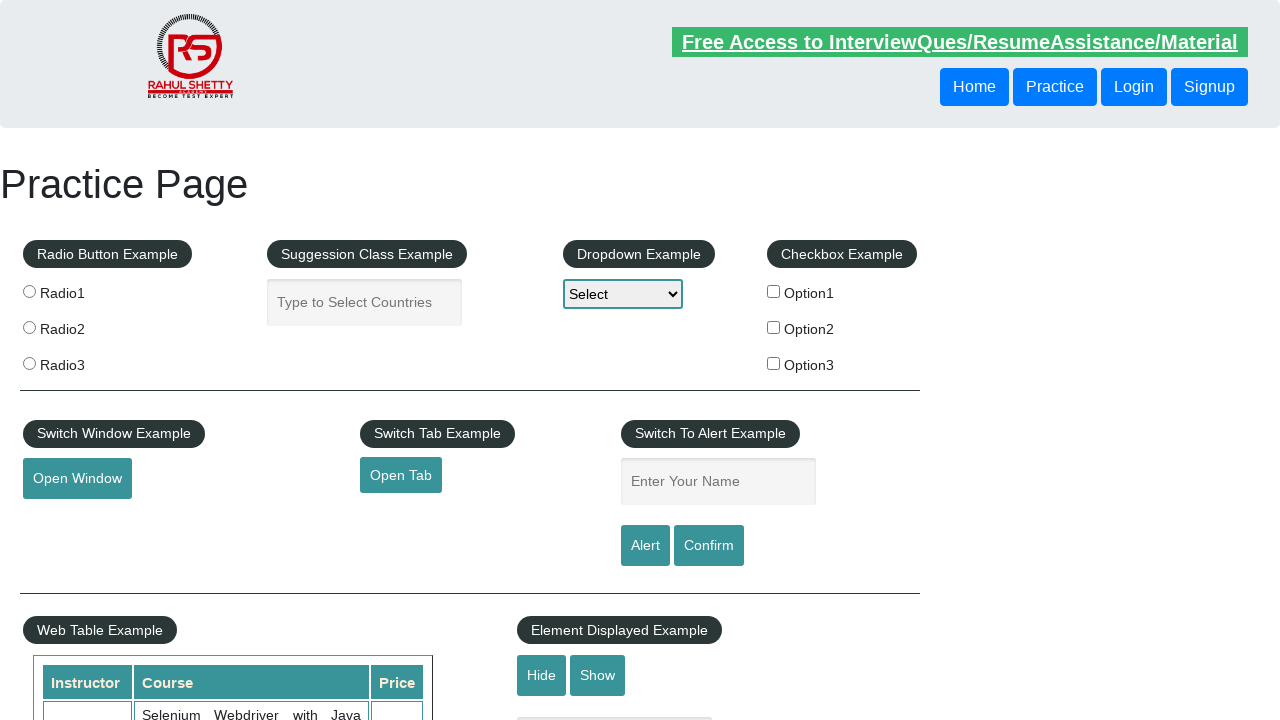

Found 3 checkboxes on the page
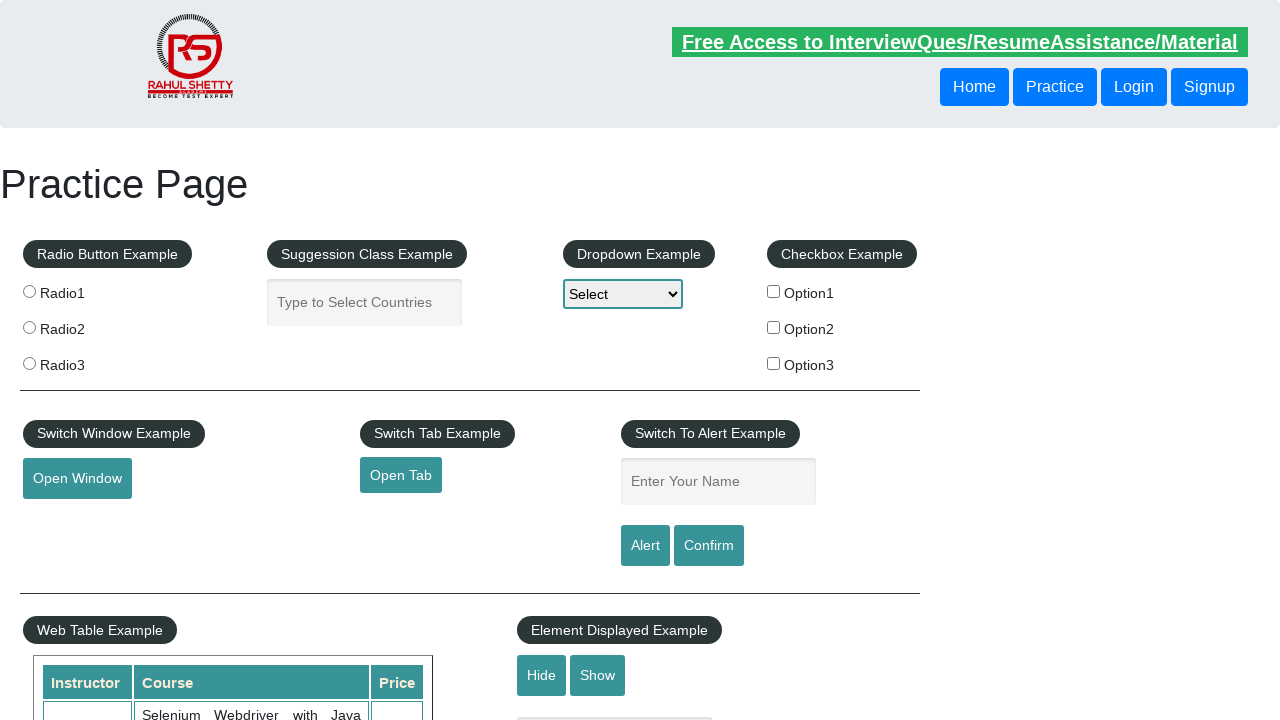

Retrieved checkbox at index 0
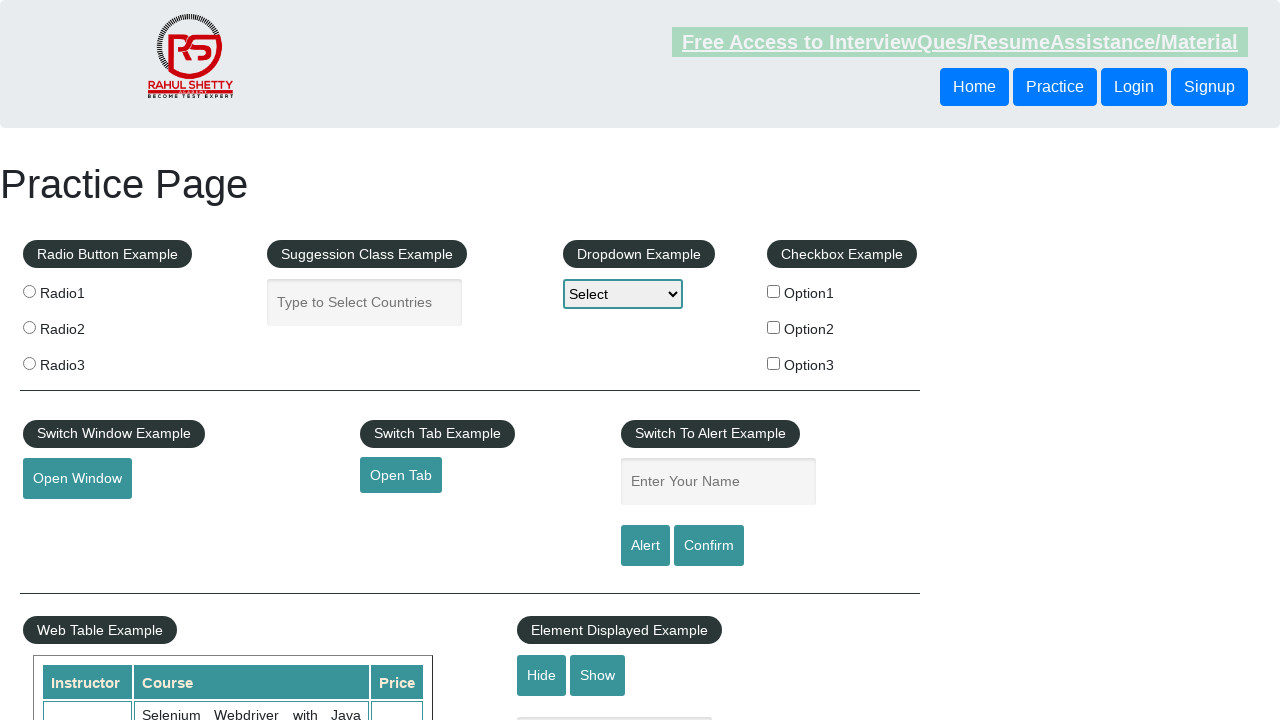

Verified checkbox at index 0 is not checked
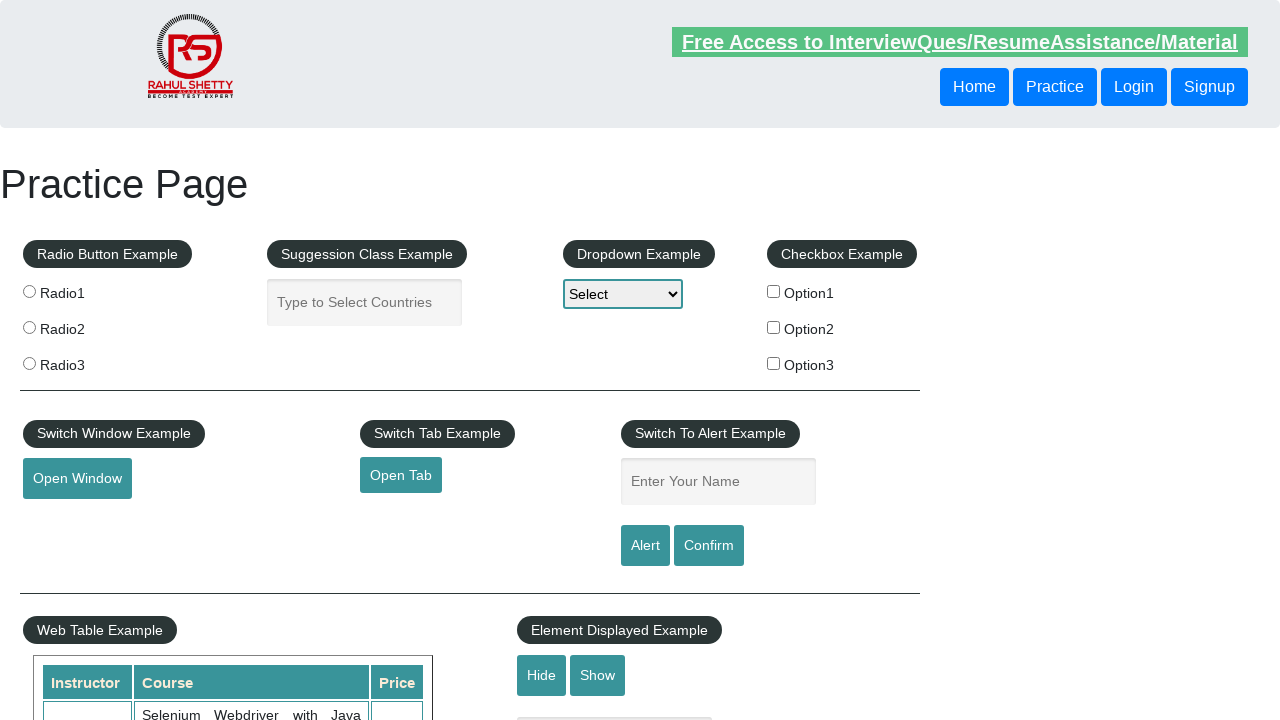

Retrieved checkbox at index 1
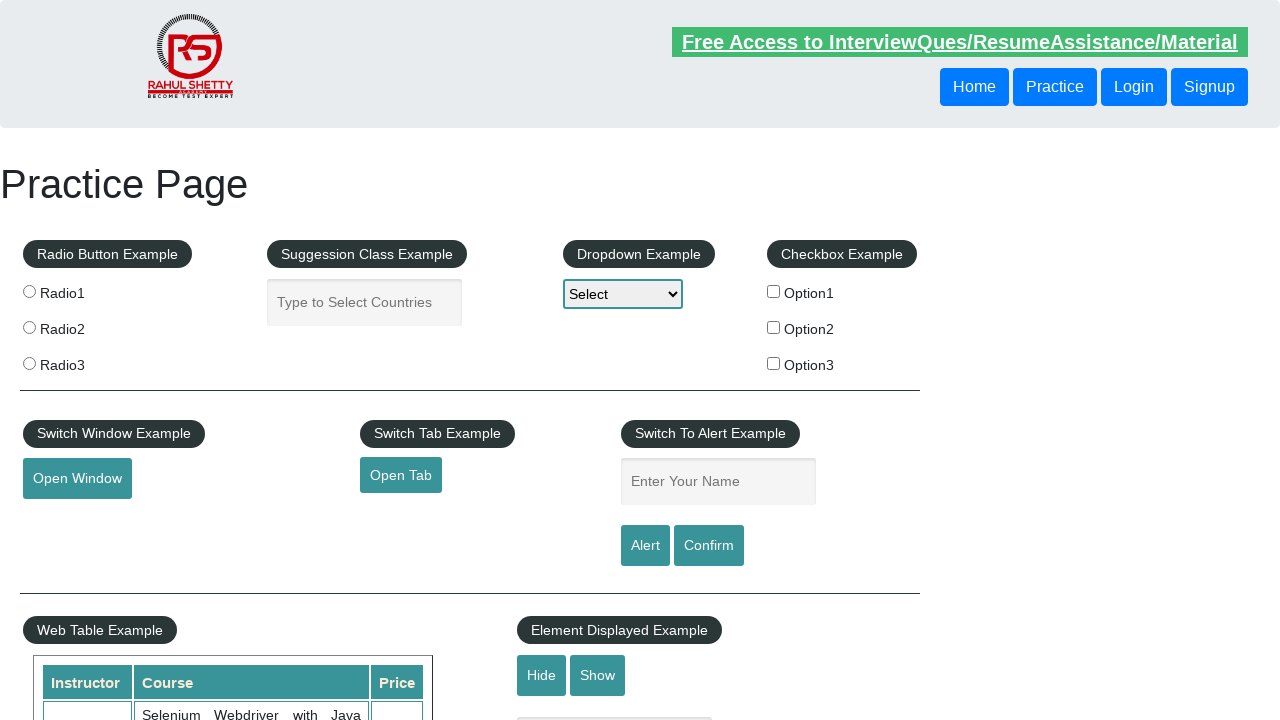

Checkbox at index 1 has value 'option2'
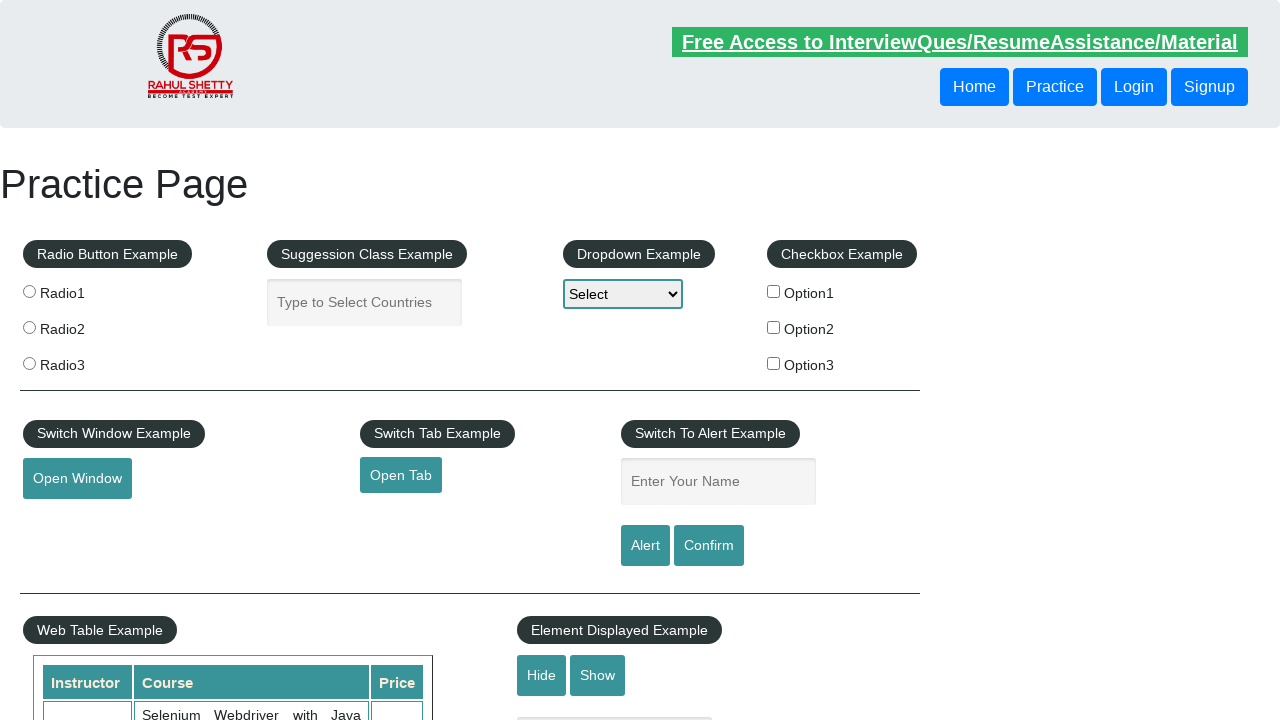

Clicked checkbox with value 'option2'
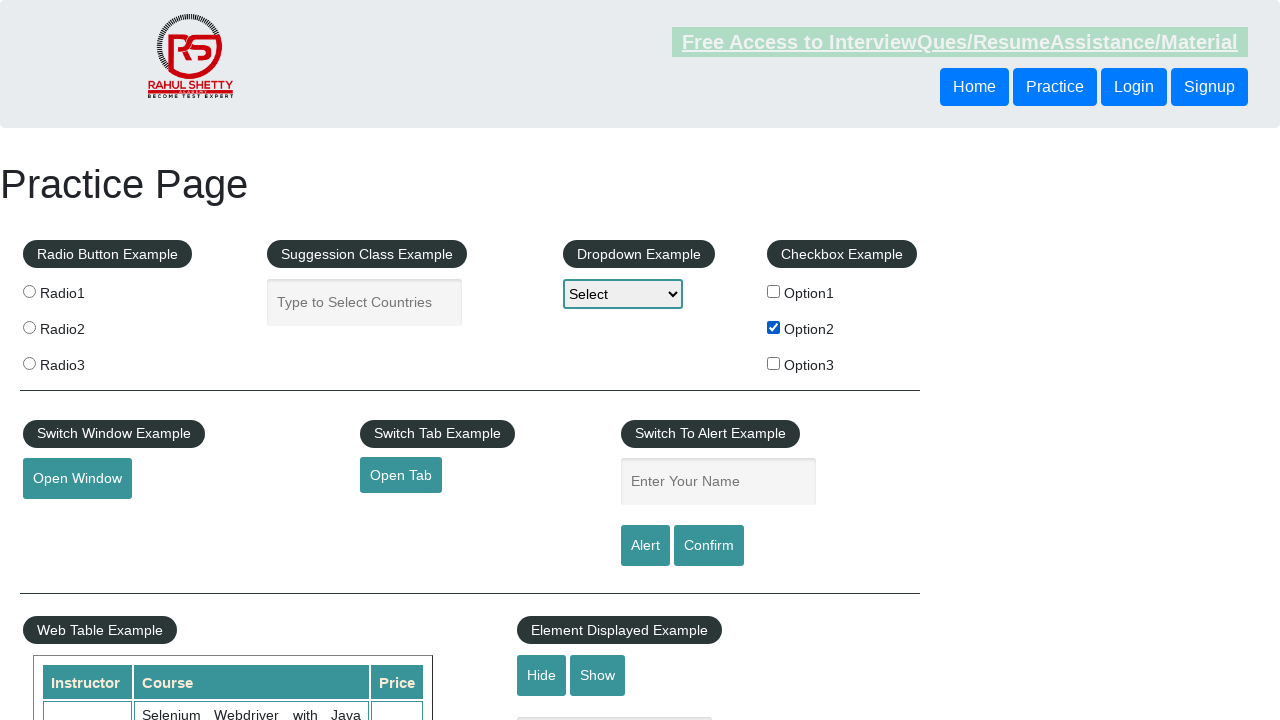

Verified that 'option2' checkbox is checked
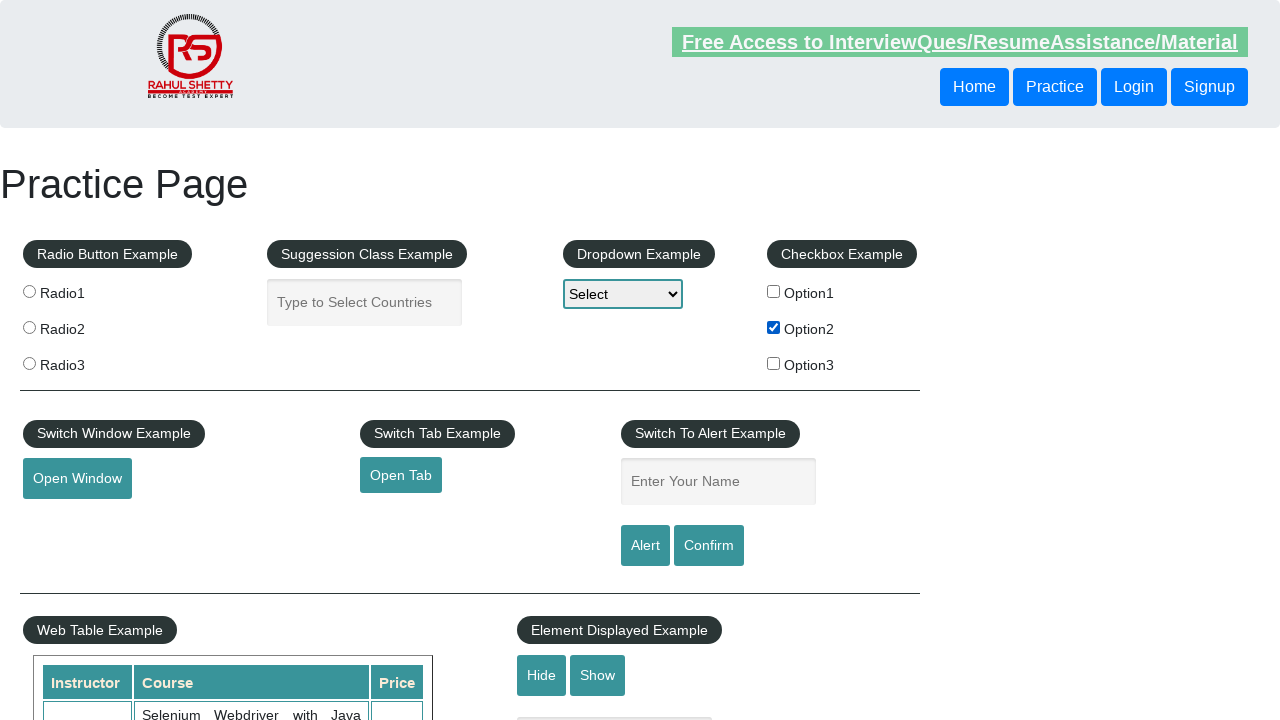

Retrieved checkbox at index 2
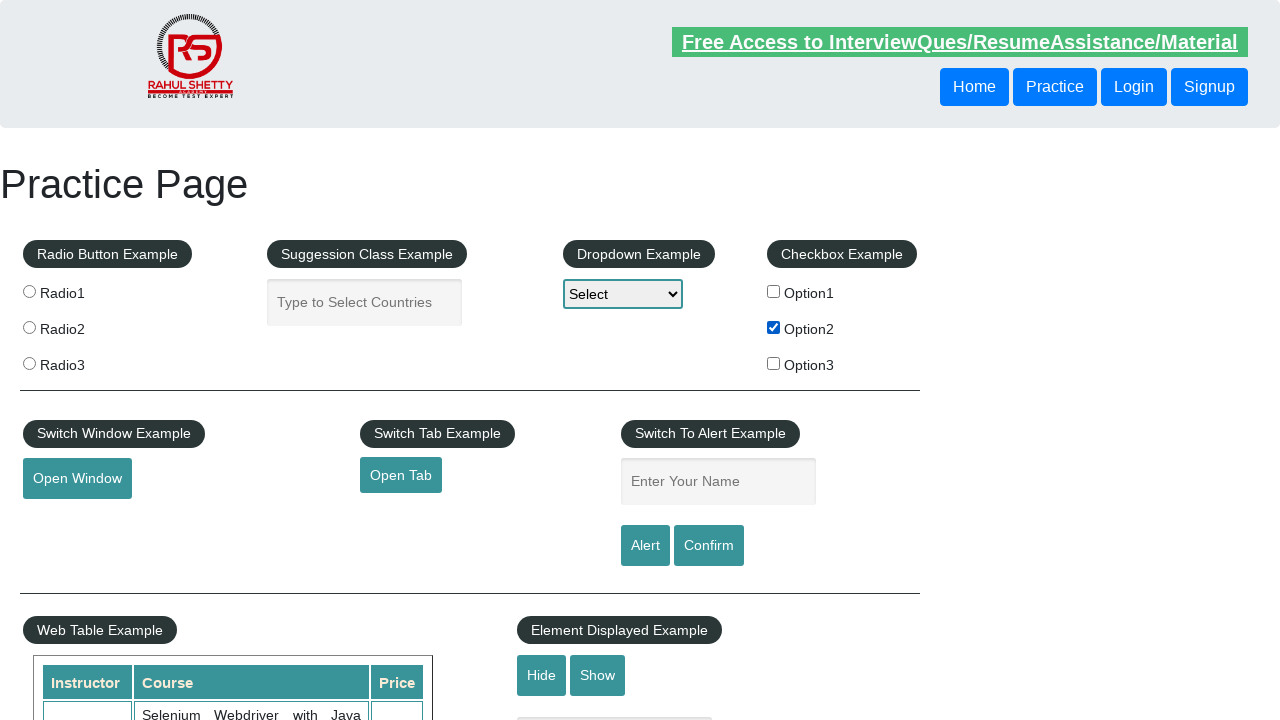

Verified checkbox at index 2 is not checked
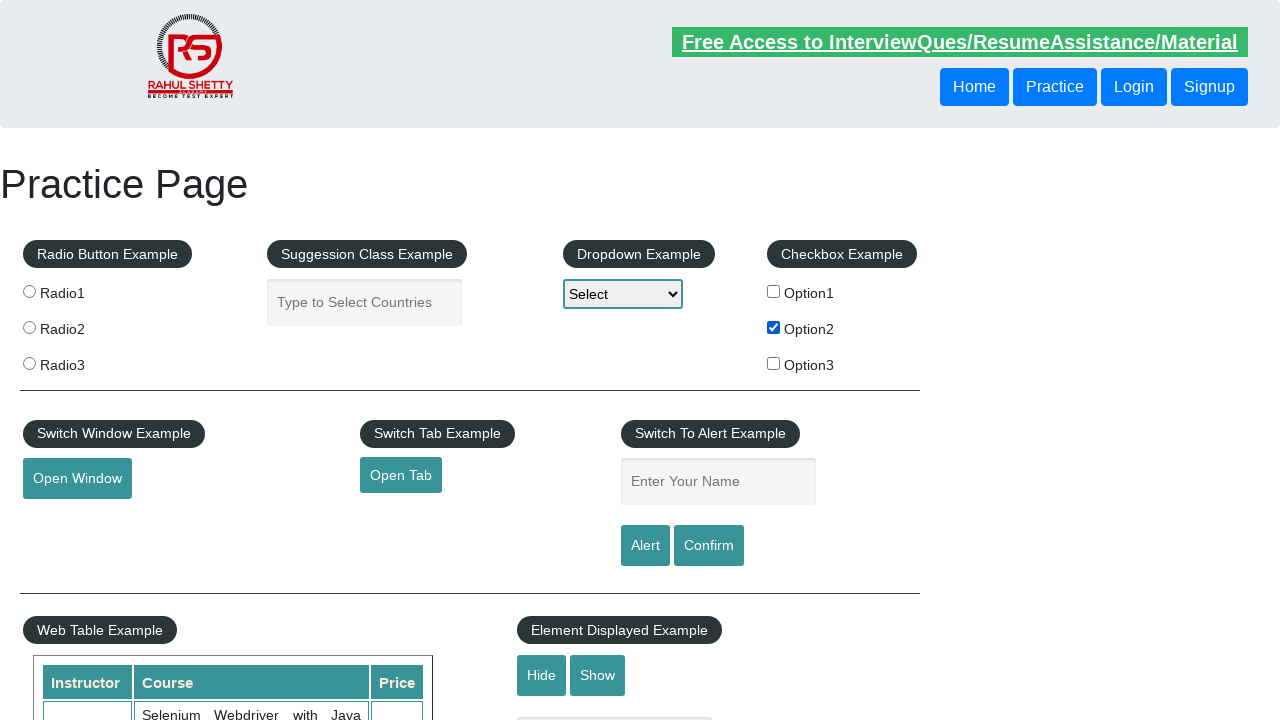

Located all radio button elements
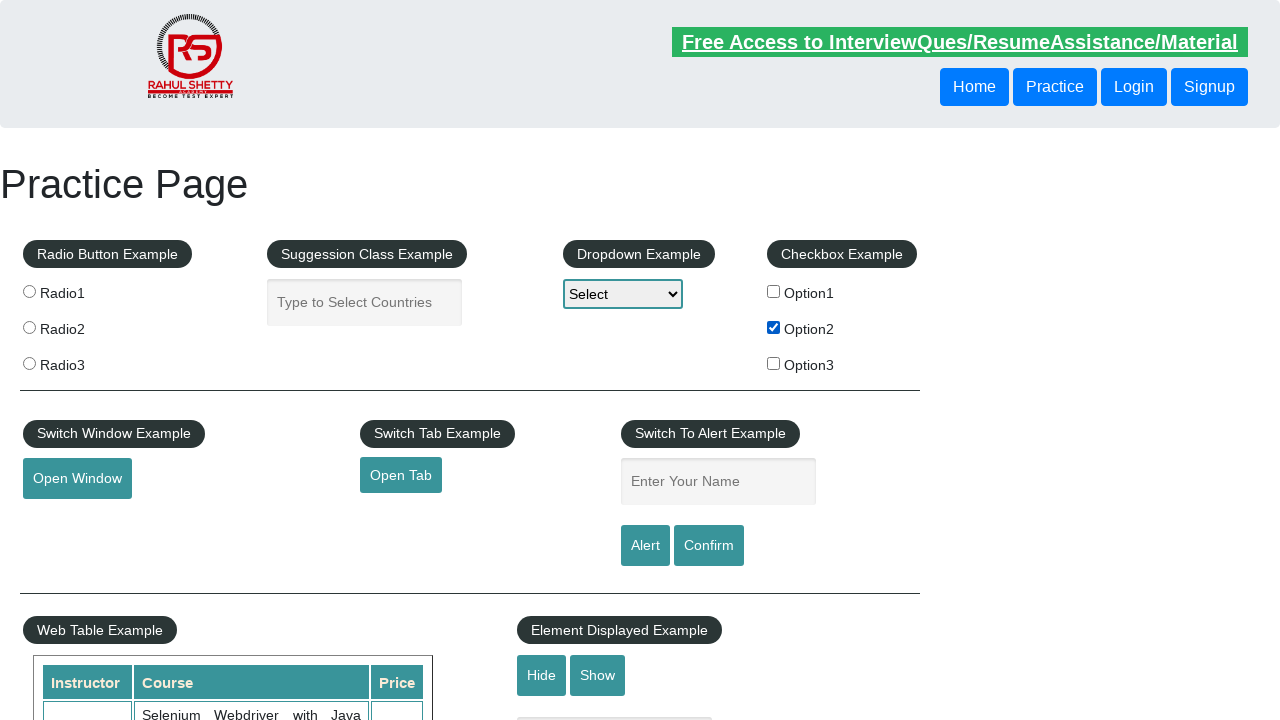

Clicked the third radio button (index 2)
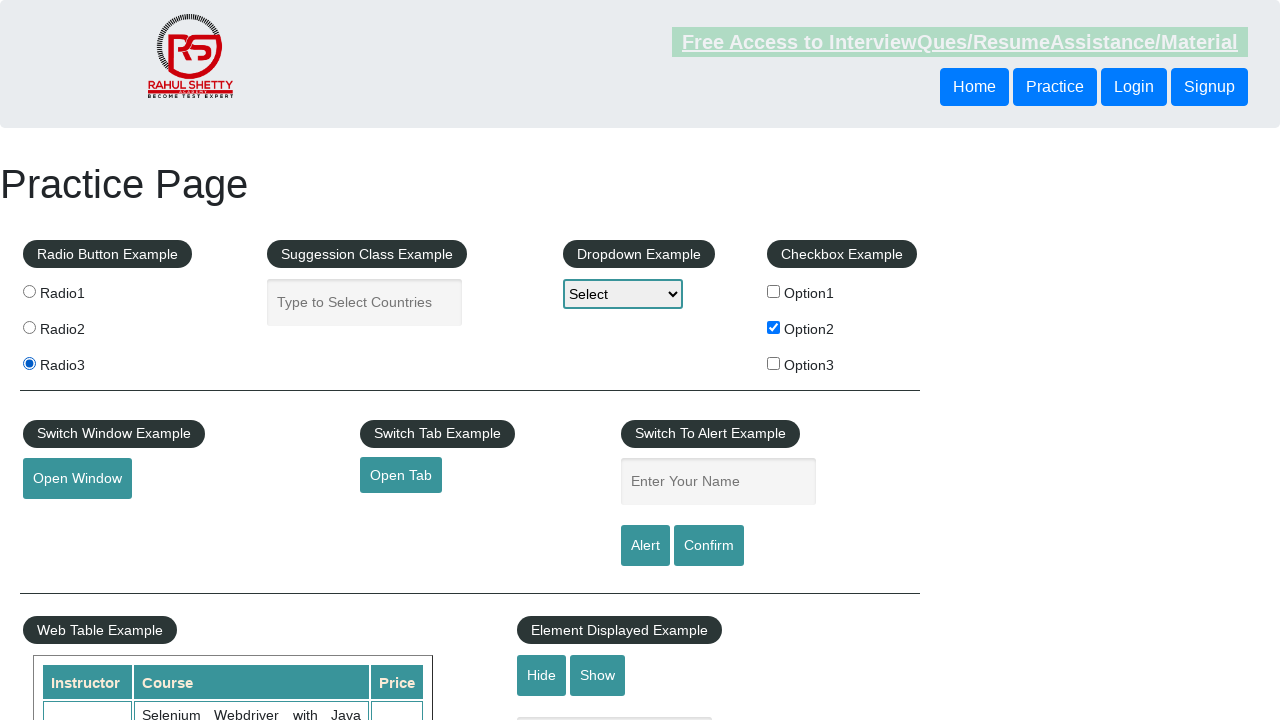

Verified that the third radio button is checked
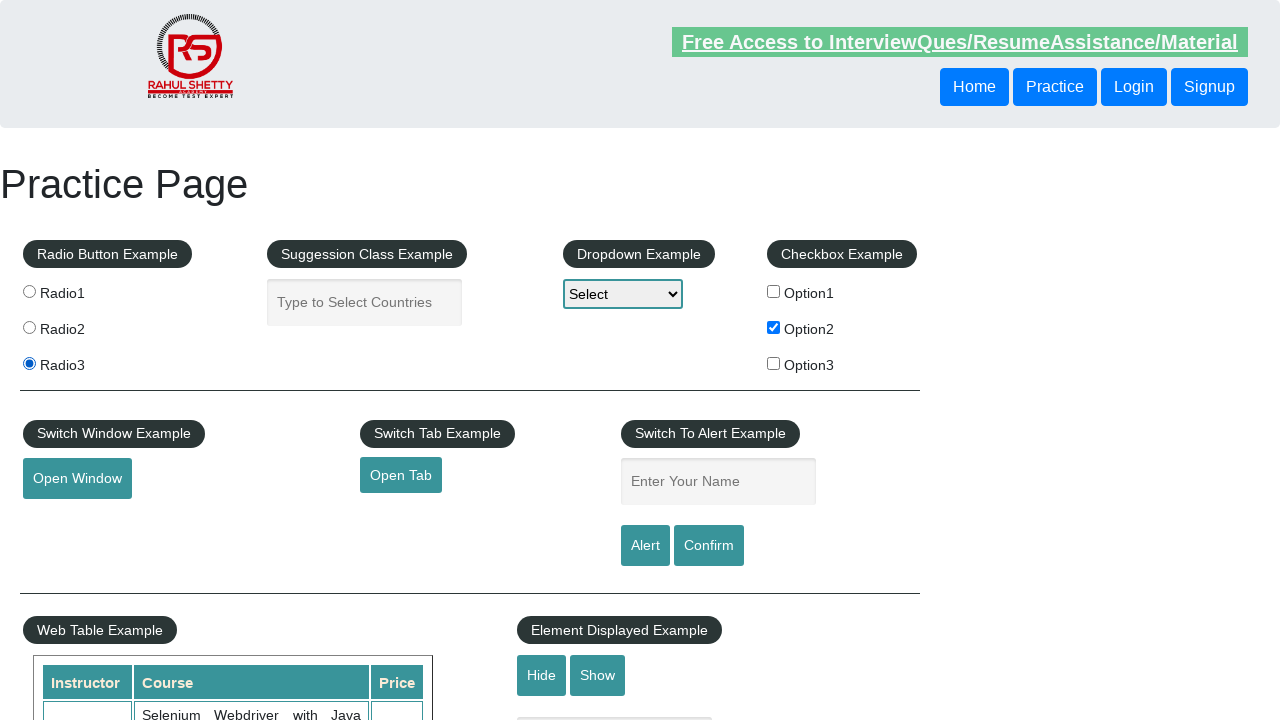

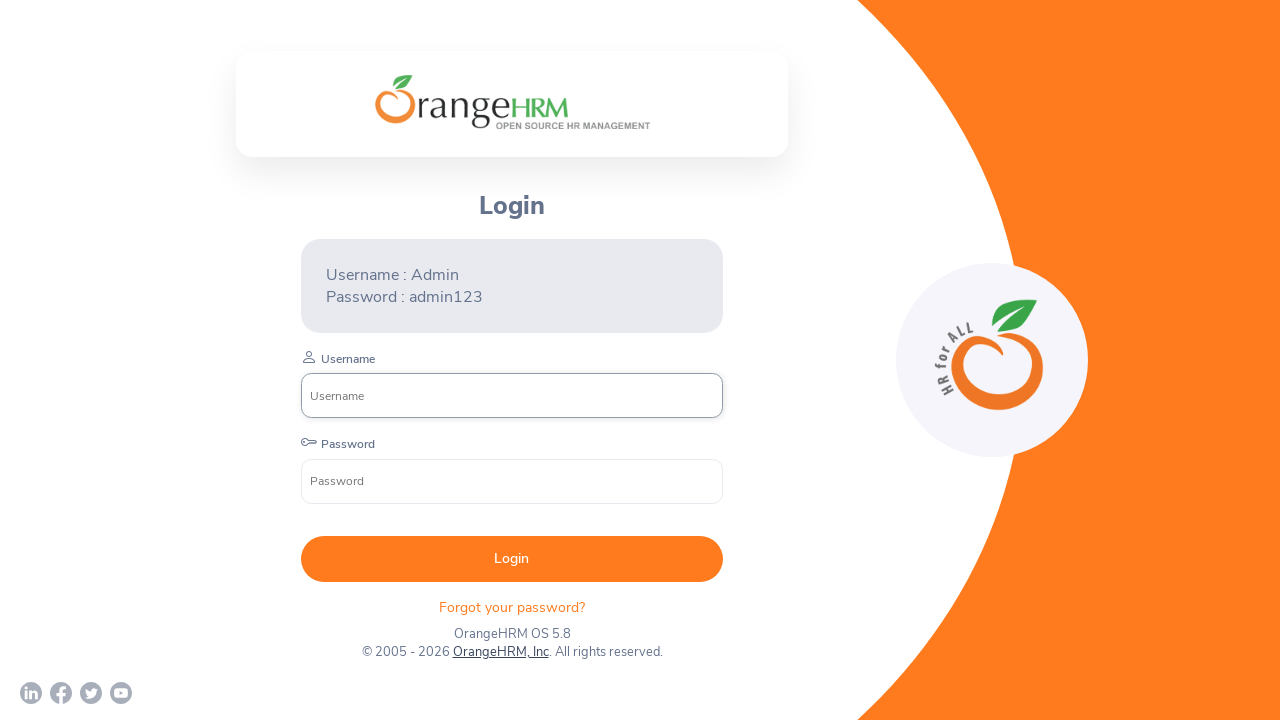